Verifies that the Forgot your password link is present and visible on the login page

Starting URL: https://opensource-demo.orangehrmlive.com/web/index.php/auth/login

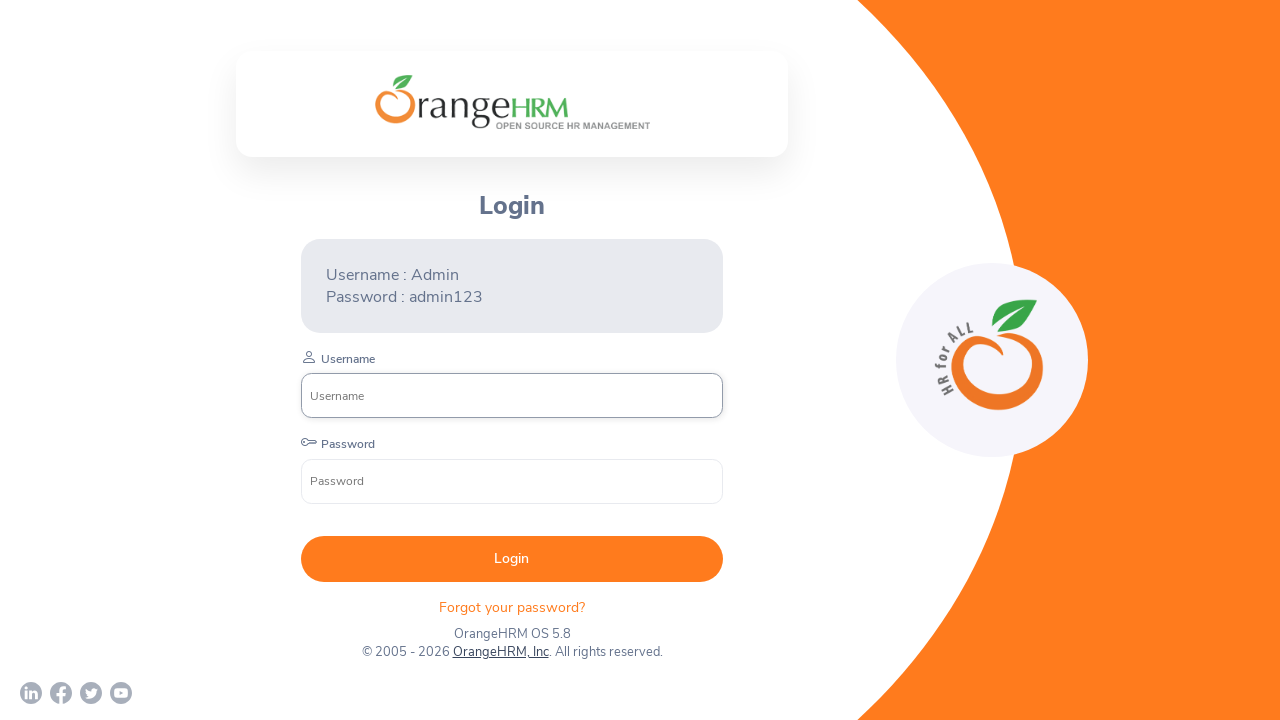

Located the 'Forgot your password?' link element
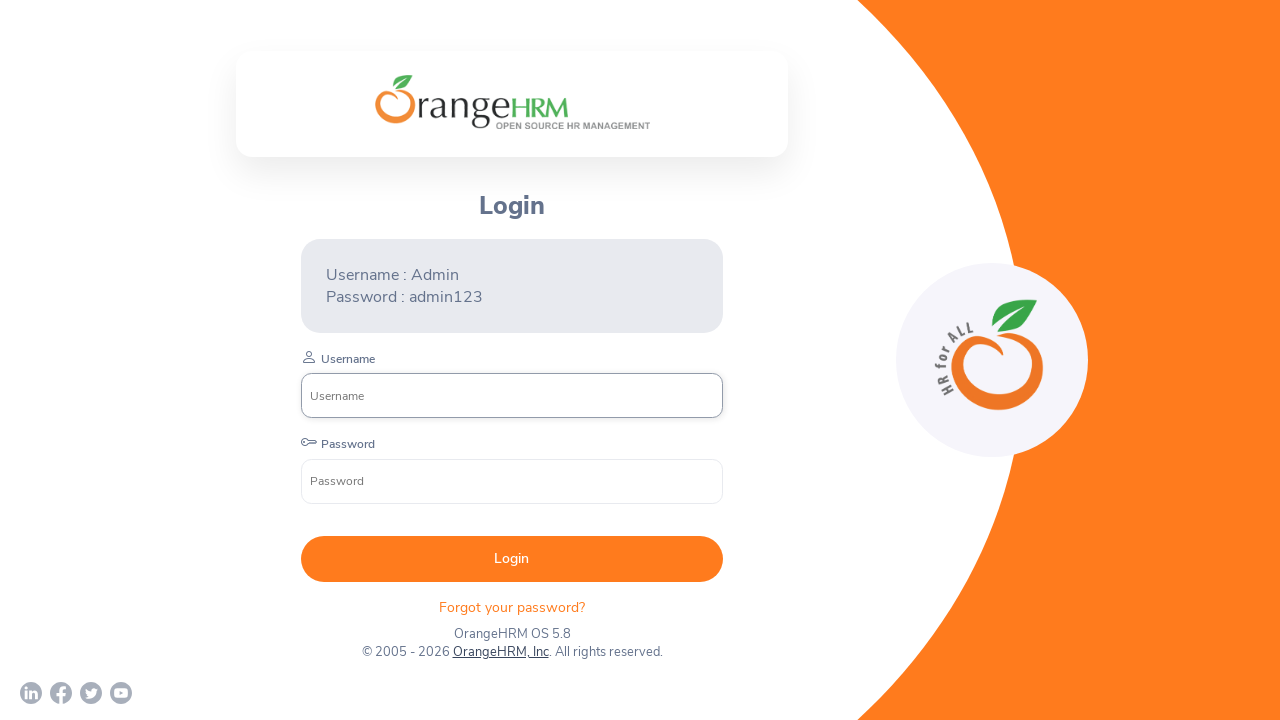

Verified that 'Forgot your password?' link is visible
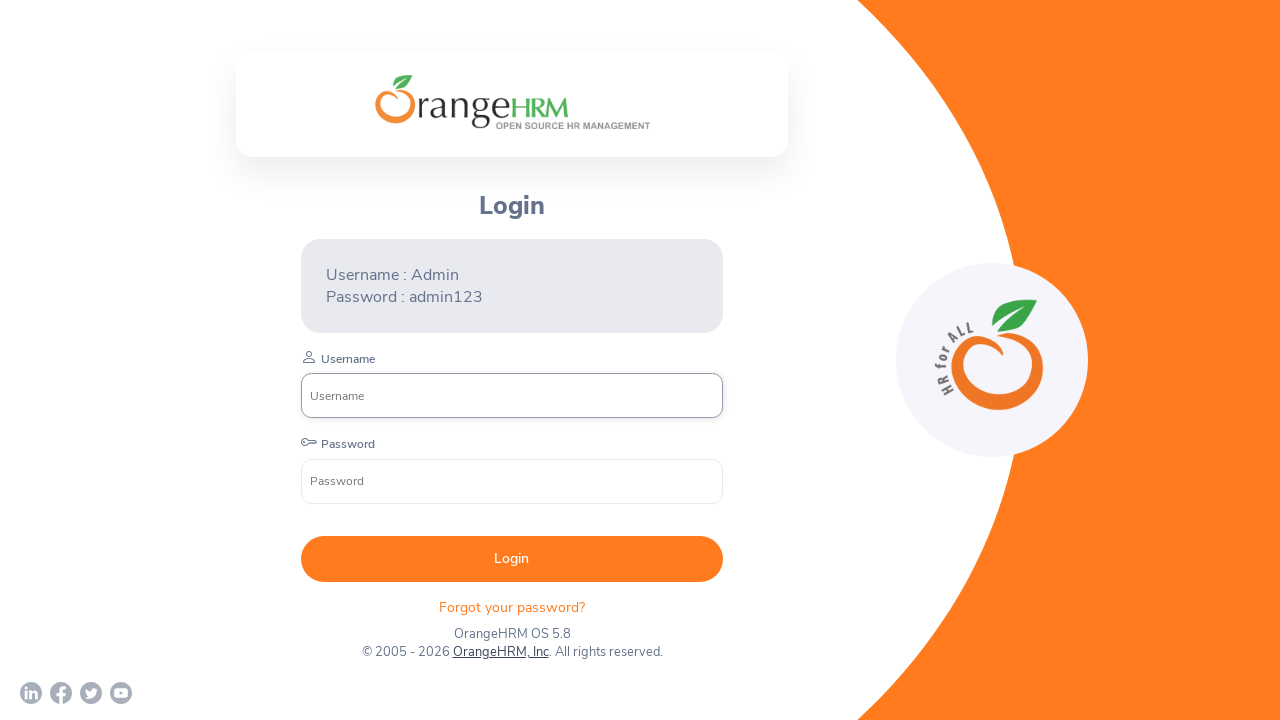

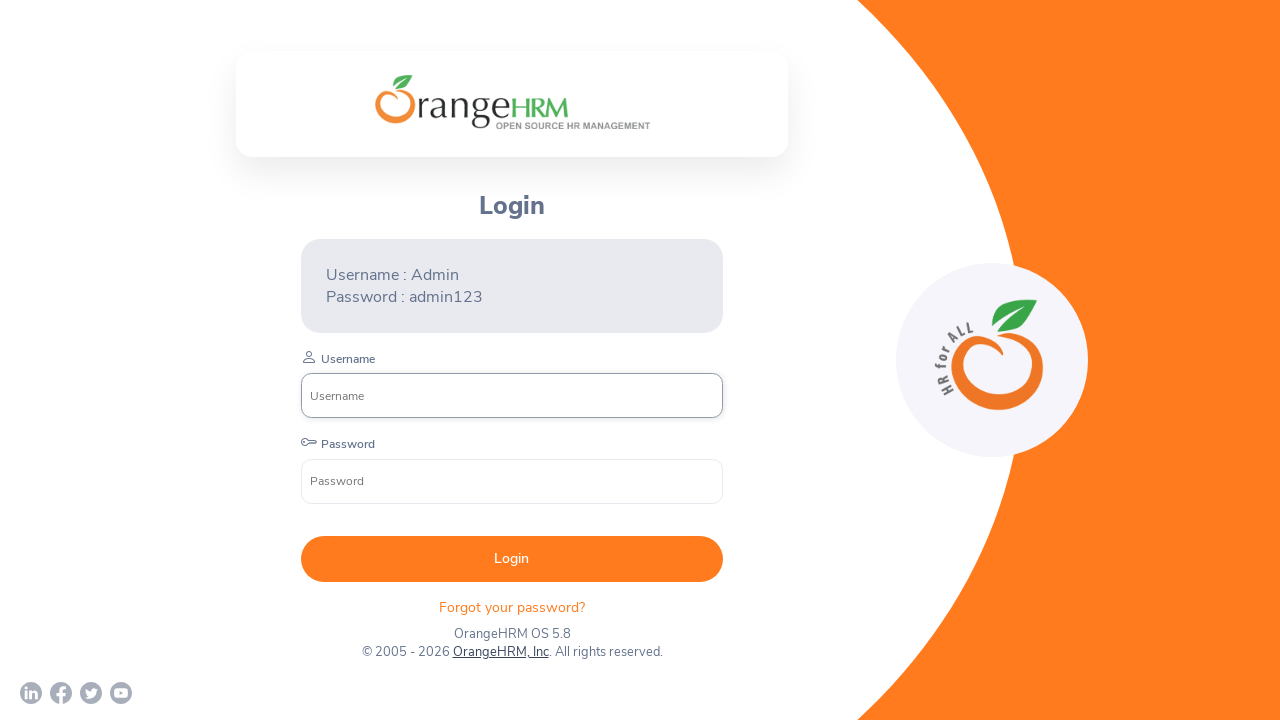